Simple test that prints a message to the console

Starting URL: https://v1.training-support.net/selenium/target-practice

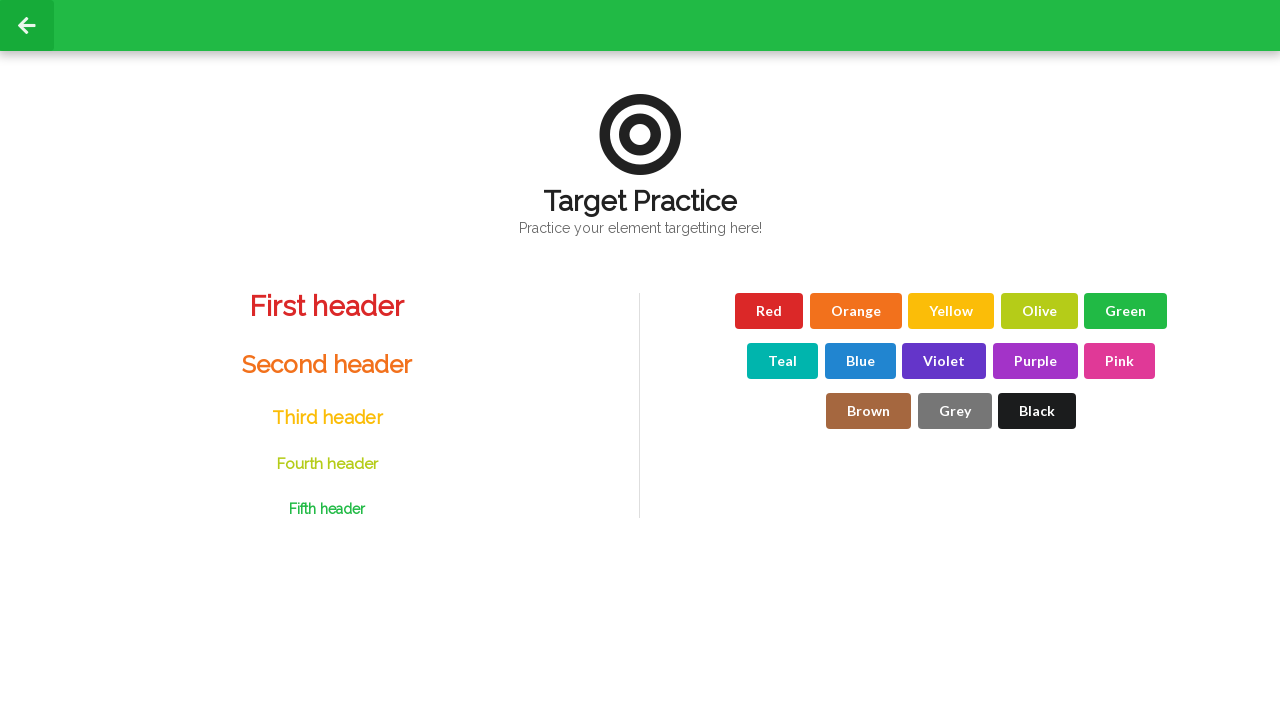

Printed test message to console
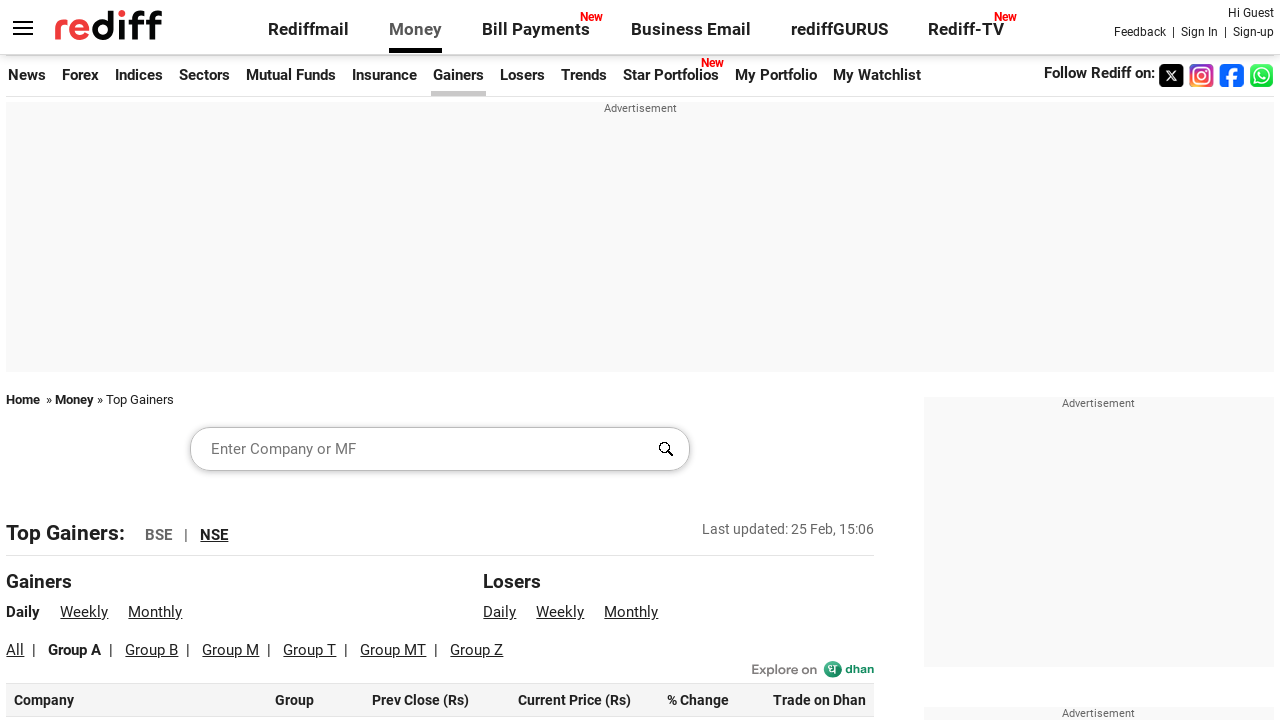

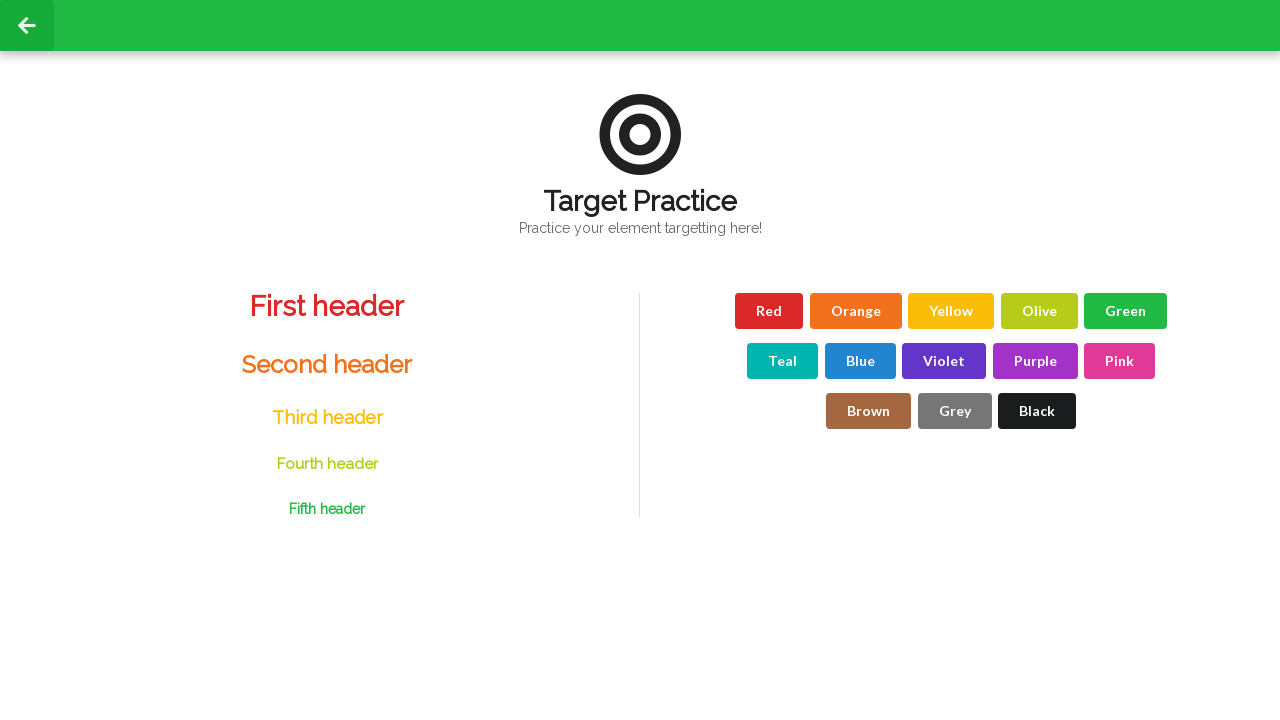